Tests web table sorting functionality by clicking on the first column header to sort, then verifying that the displayed items are in alphabetical order by comparing against a programmatically sorted list.

Starting URL: https://rahulshettyacademy.com/seleniumPractise/#/offers

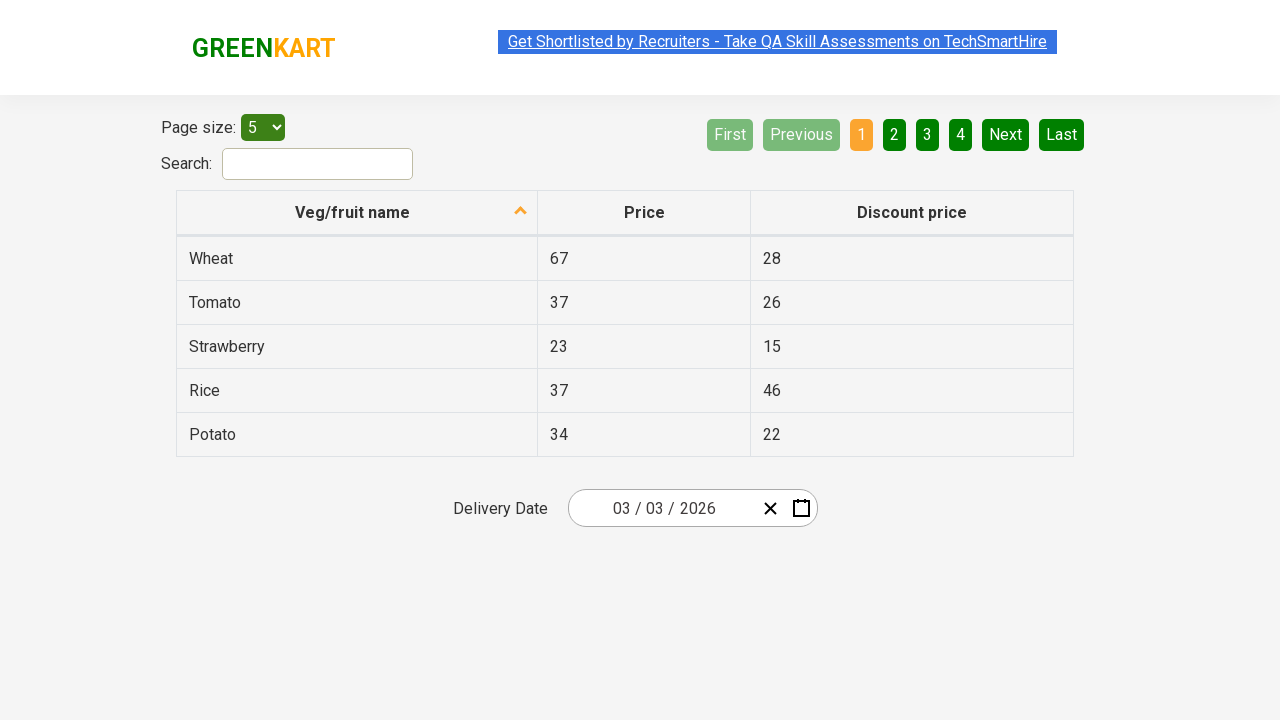

Clicked first column header to trigger sorting at (357, 213) on xpath=//tr/th[1]
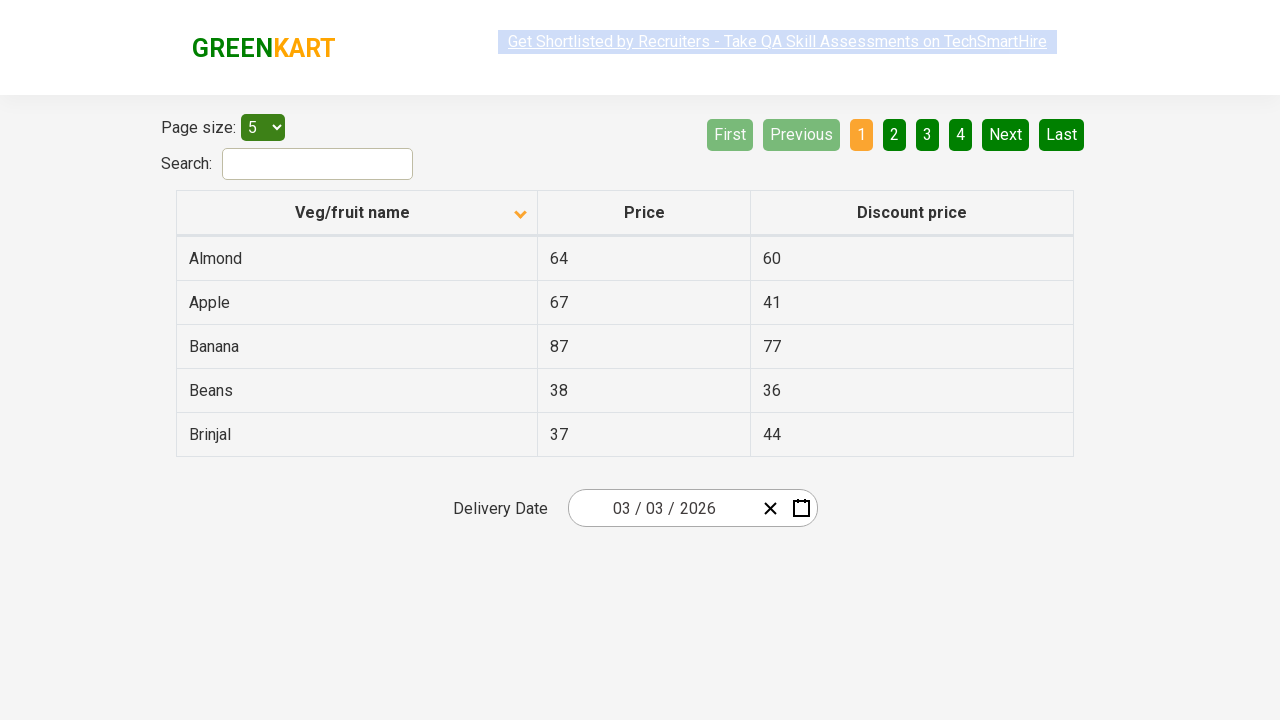

Waited for table to be ready after sorting
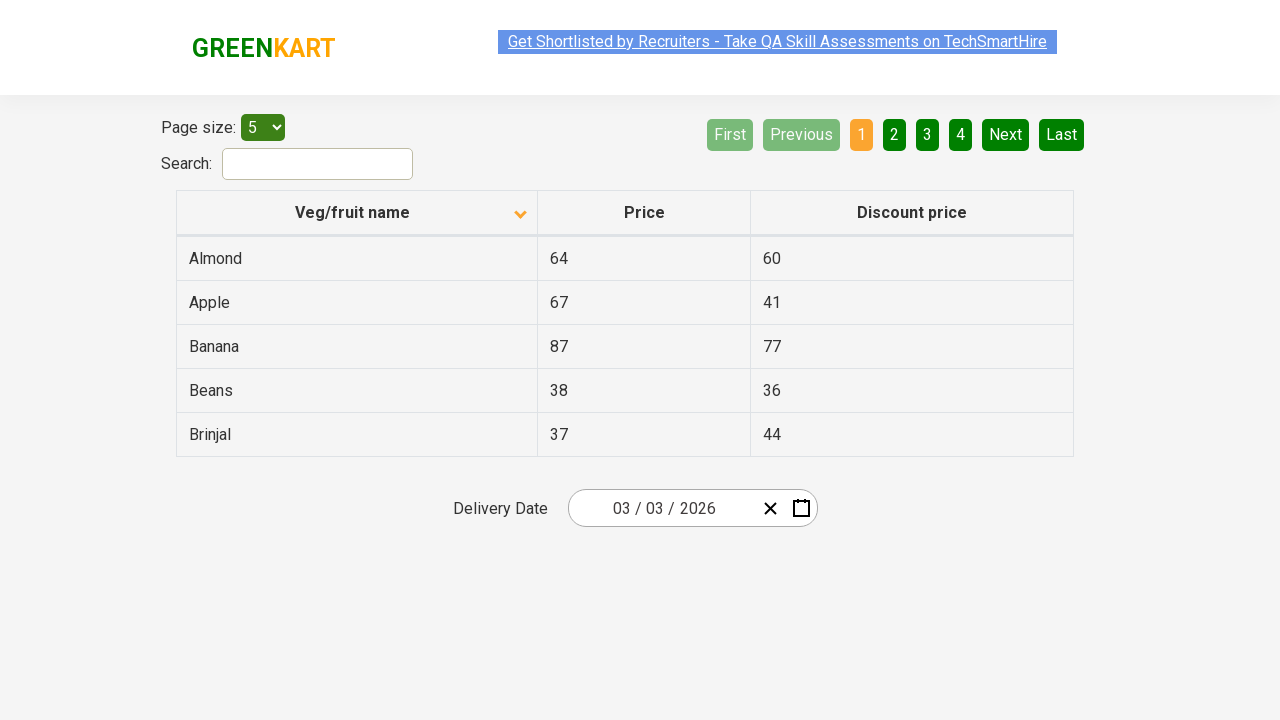

Retrieved all elements from the first column
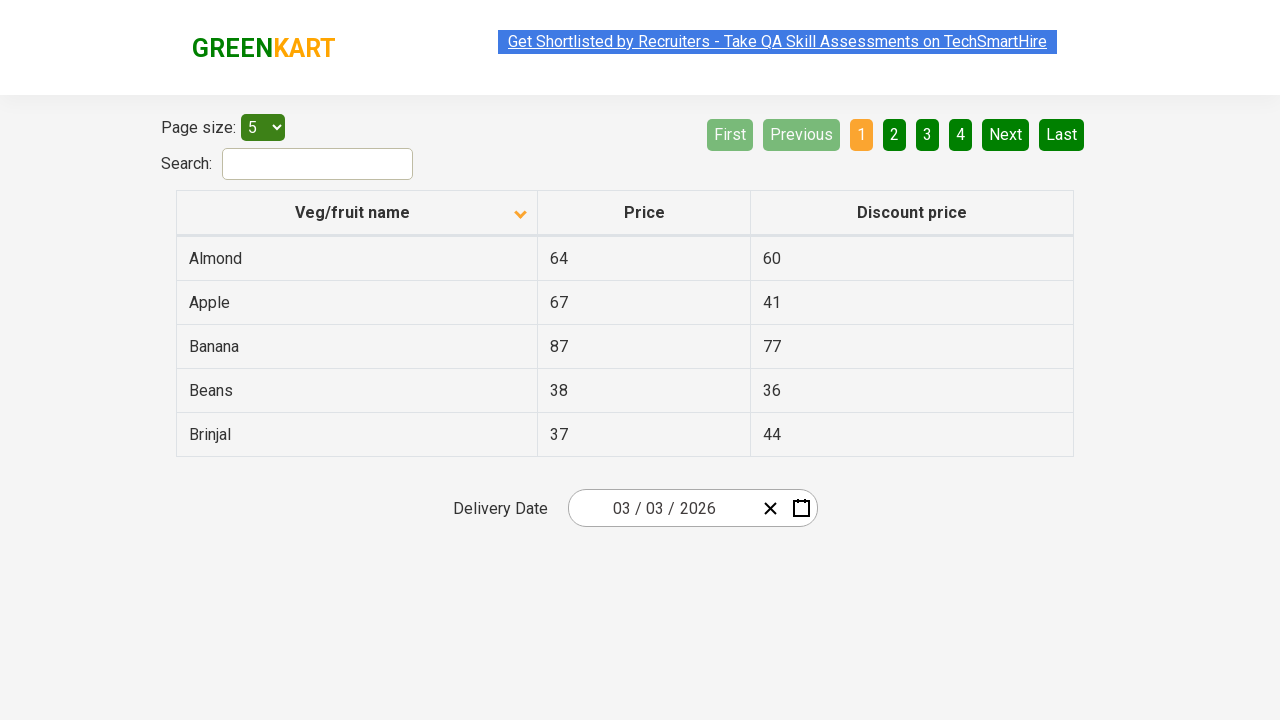

Extracted text content from all first column elements
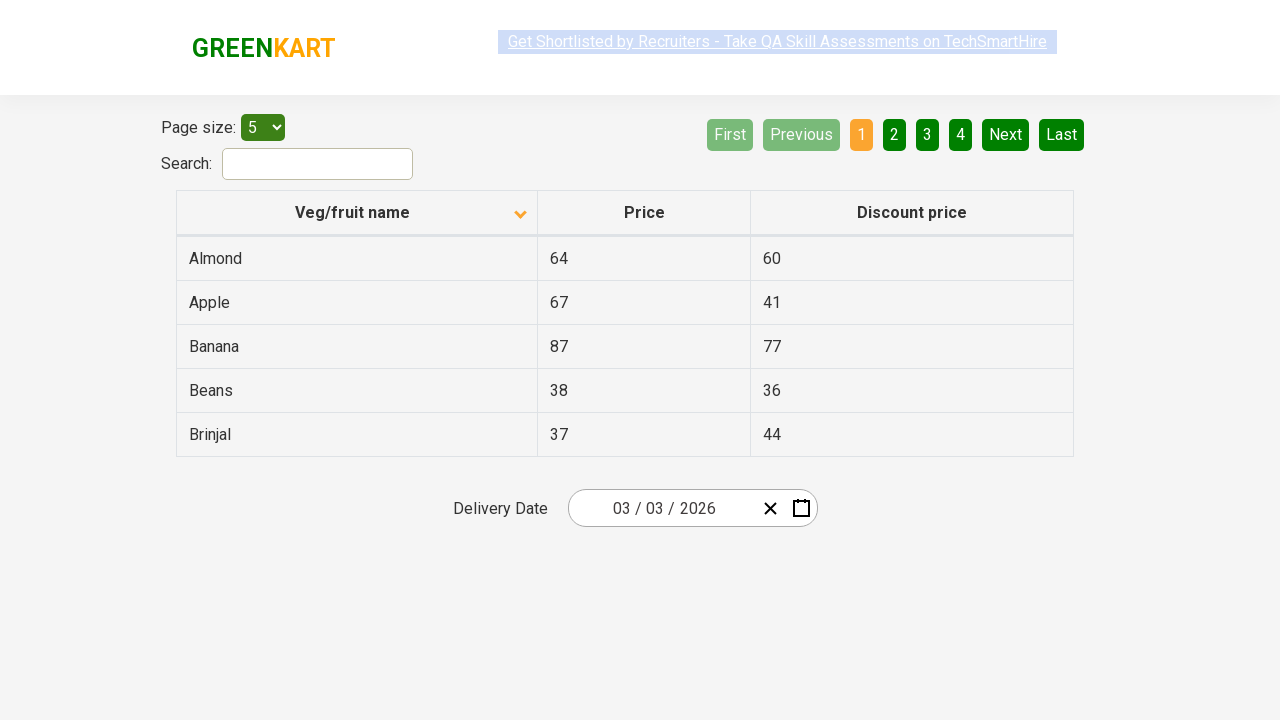

Created programmatically sorted version of the list
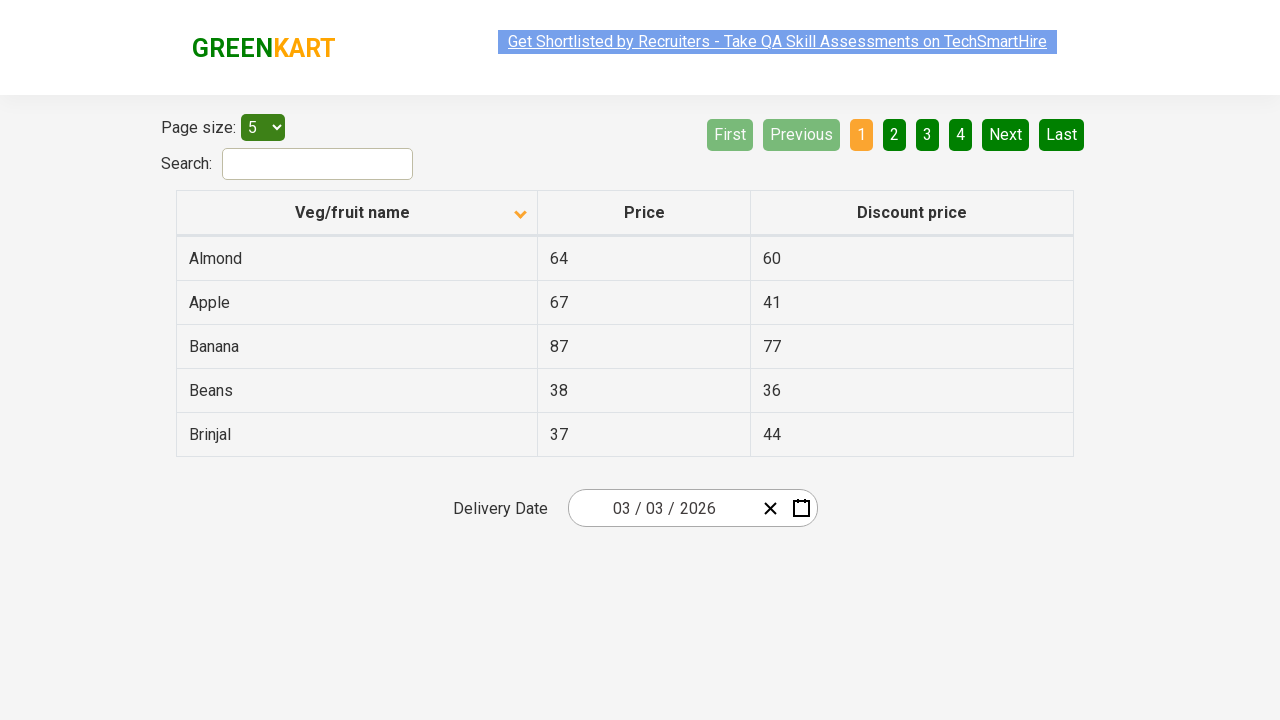

Verified that displayed items are in alphabetical order
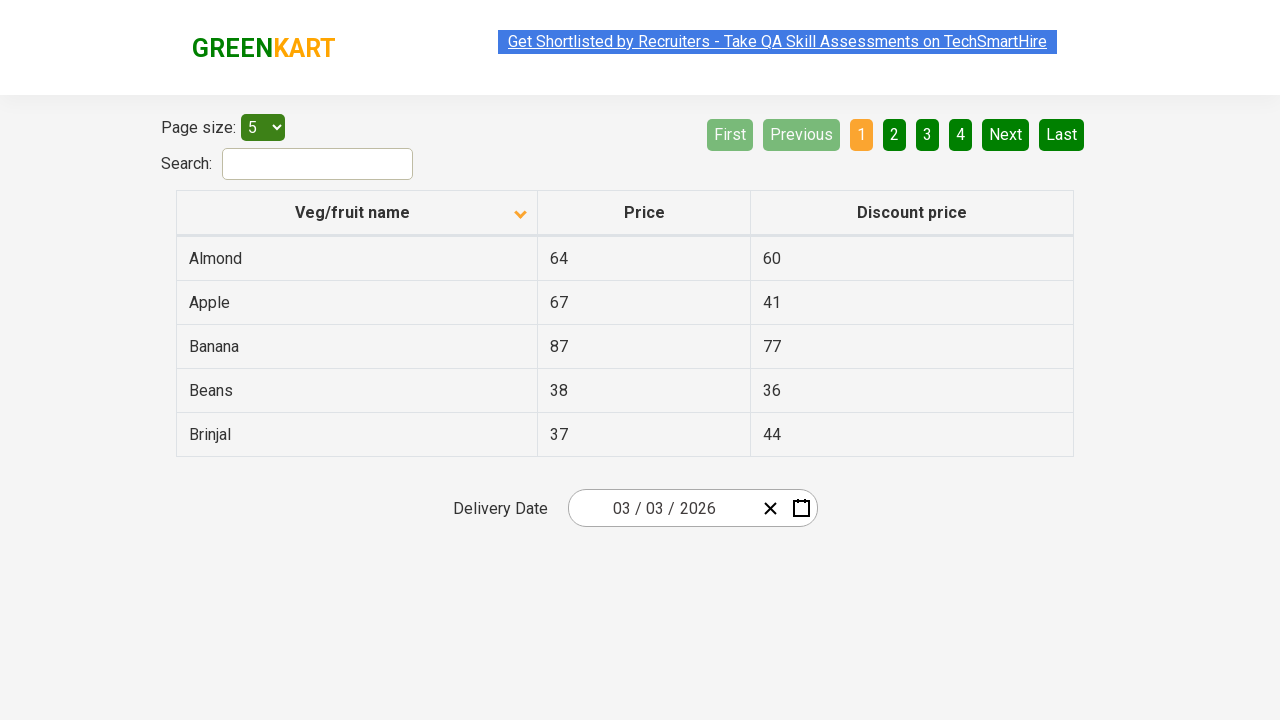

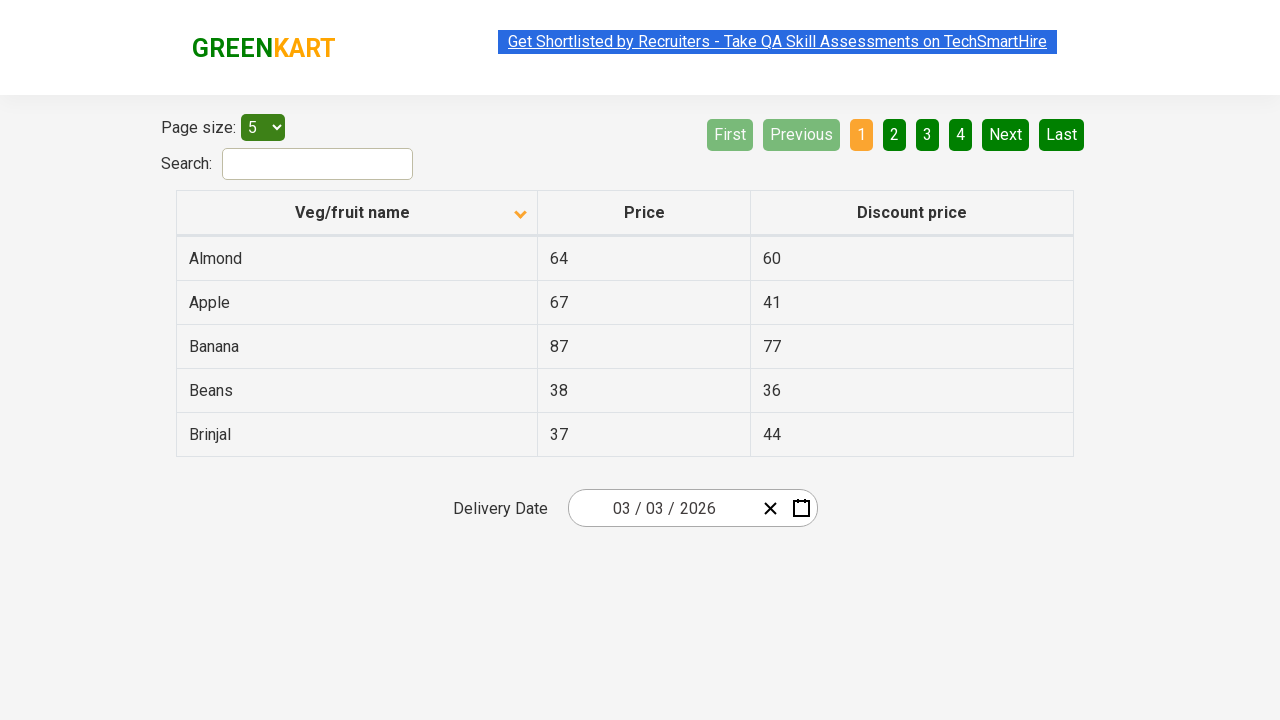